Tests window handling by opening a new window via button click and then closing the specific child window that contains "About me" in its title

Starting URL: https://skpatro.github.io/demo/links/

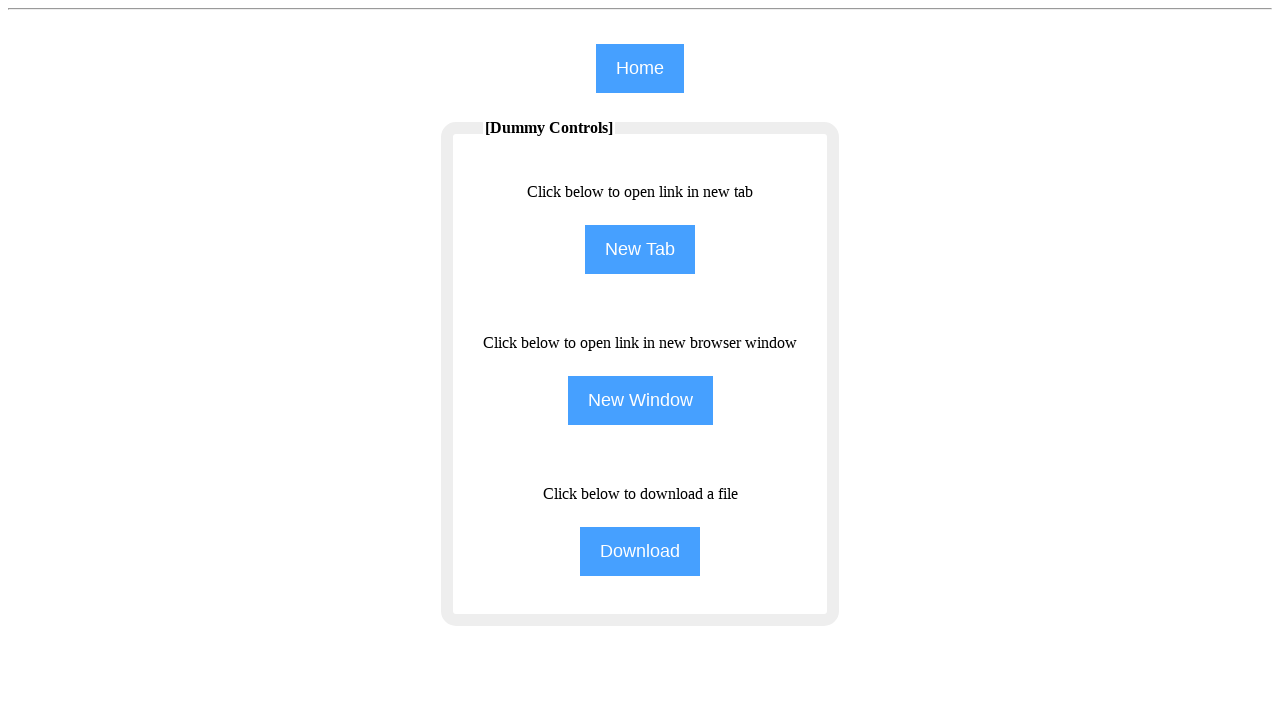

Clicked NewWindow button to open child browser window at (640, 400) on input[name='NewWindow']
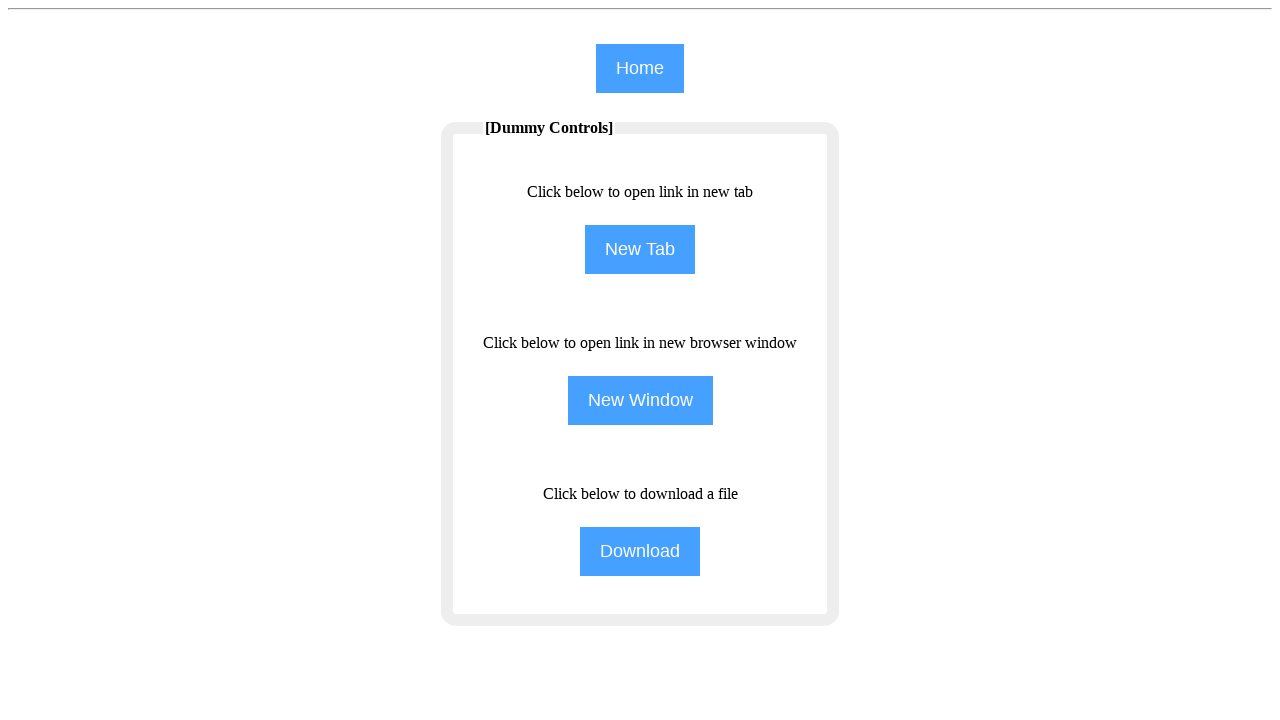

Child window opened and captured
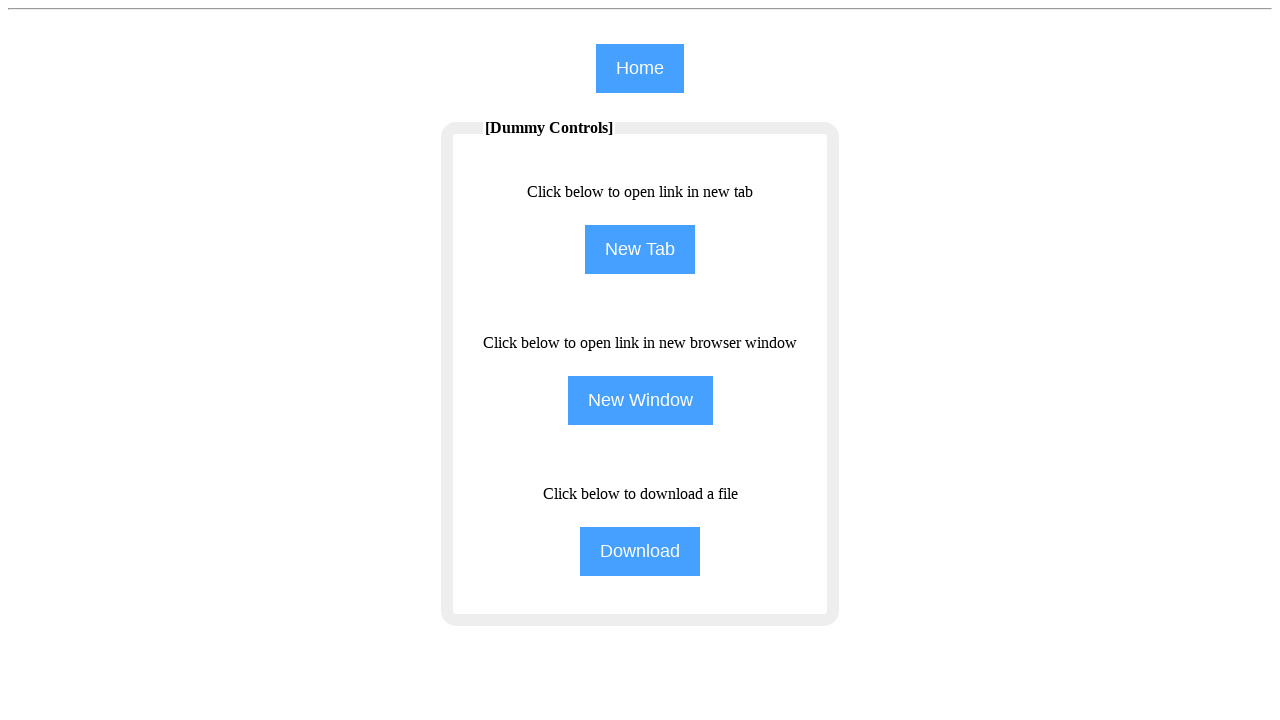

Child window page fully loaded
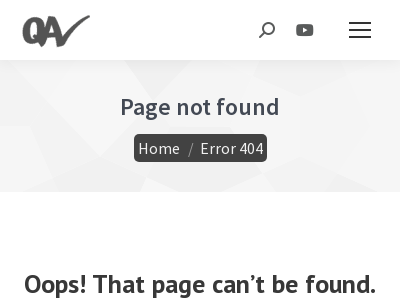

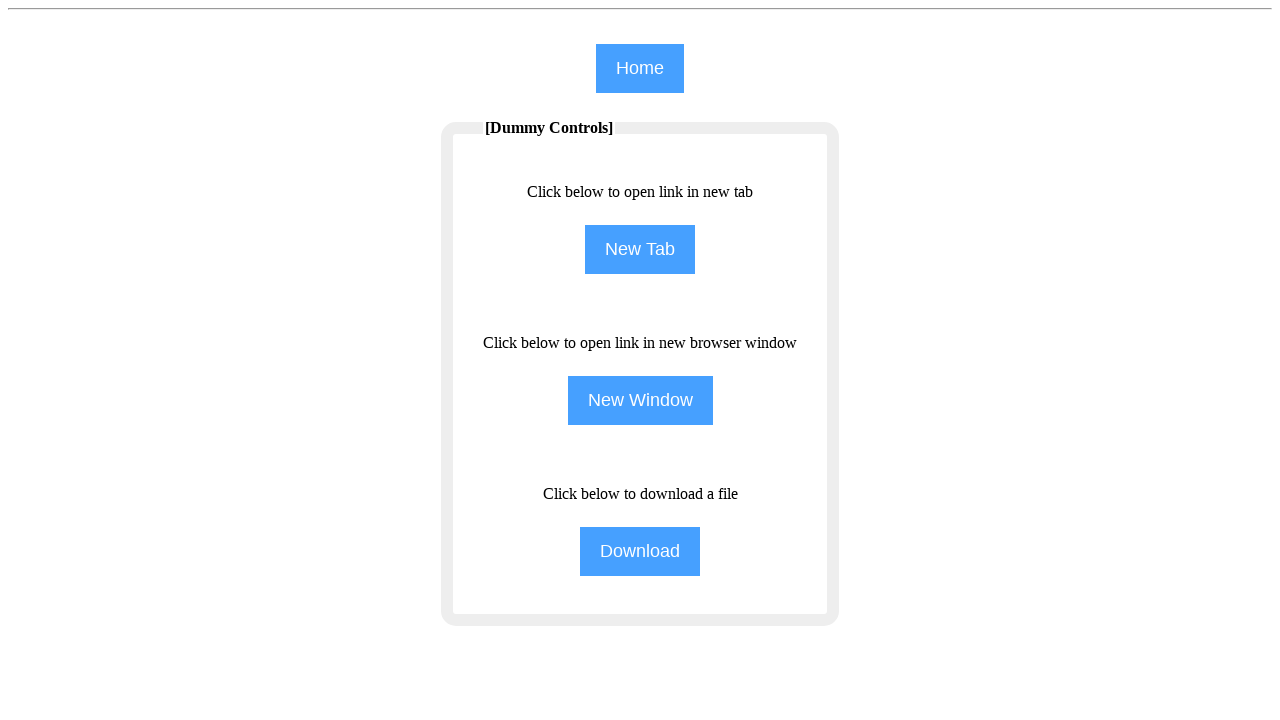